Verifies that the form title "Student Registration Form" is displayed correctly on the page.

Starting URL: https://demoqa.com/automation-practice-form

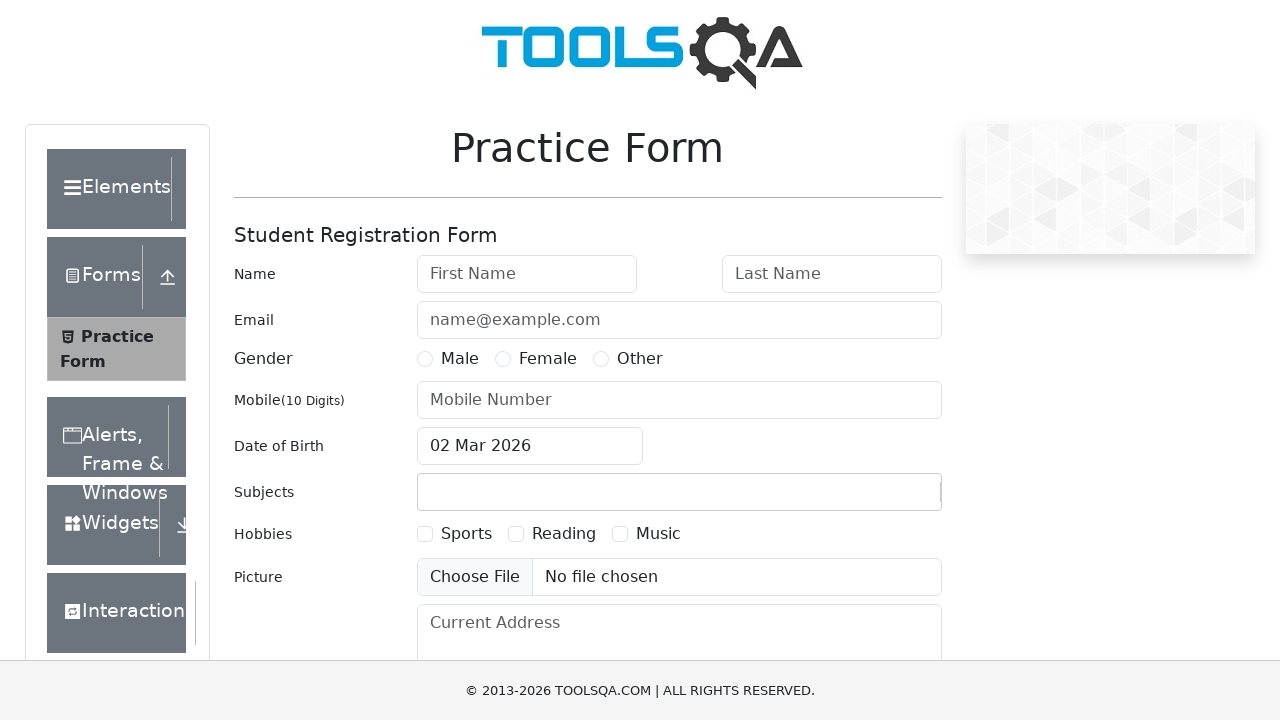

Located the form title element
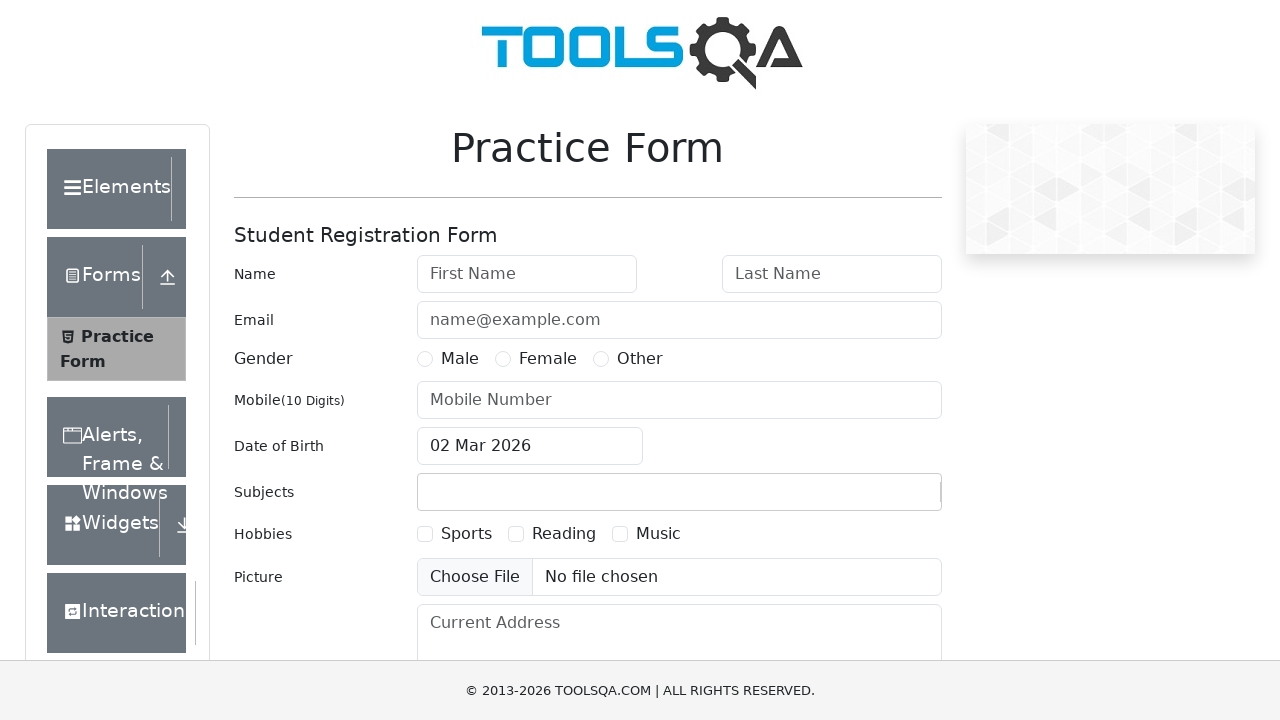

Verified that form title displays 'Student Registration Form' correctly
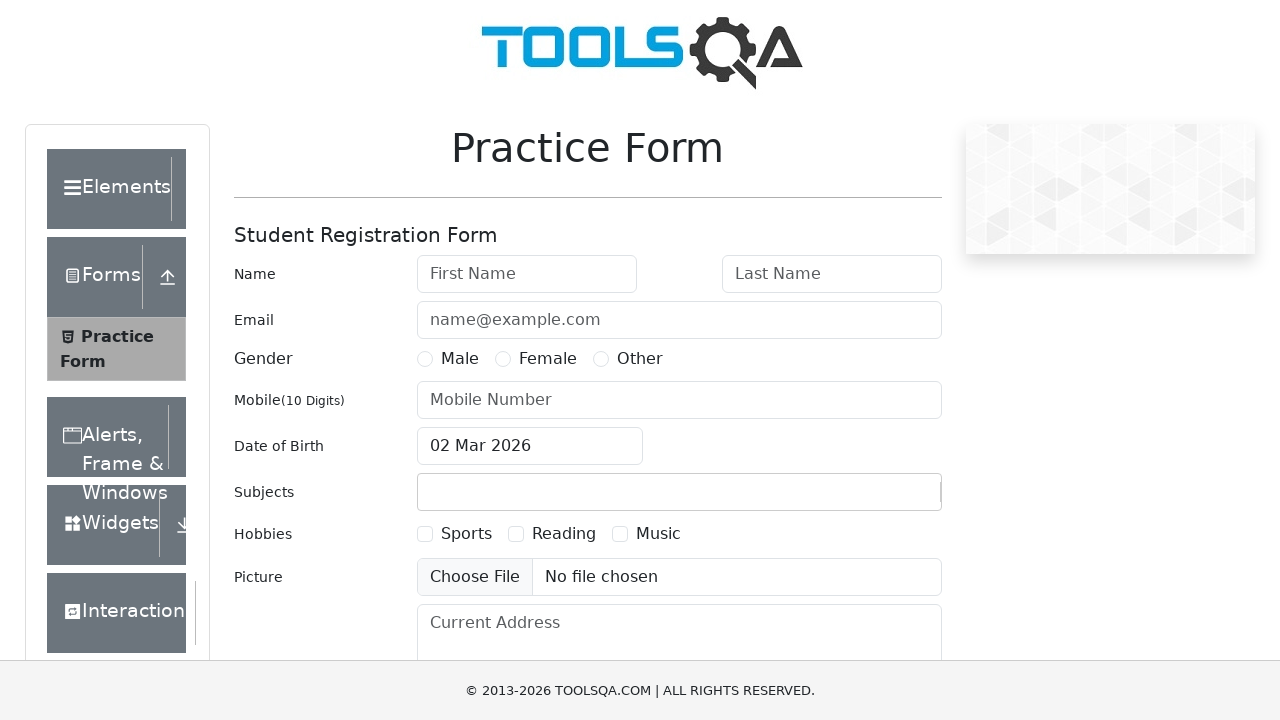

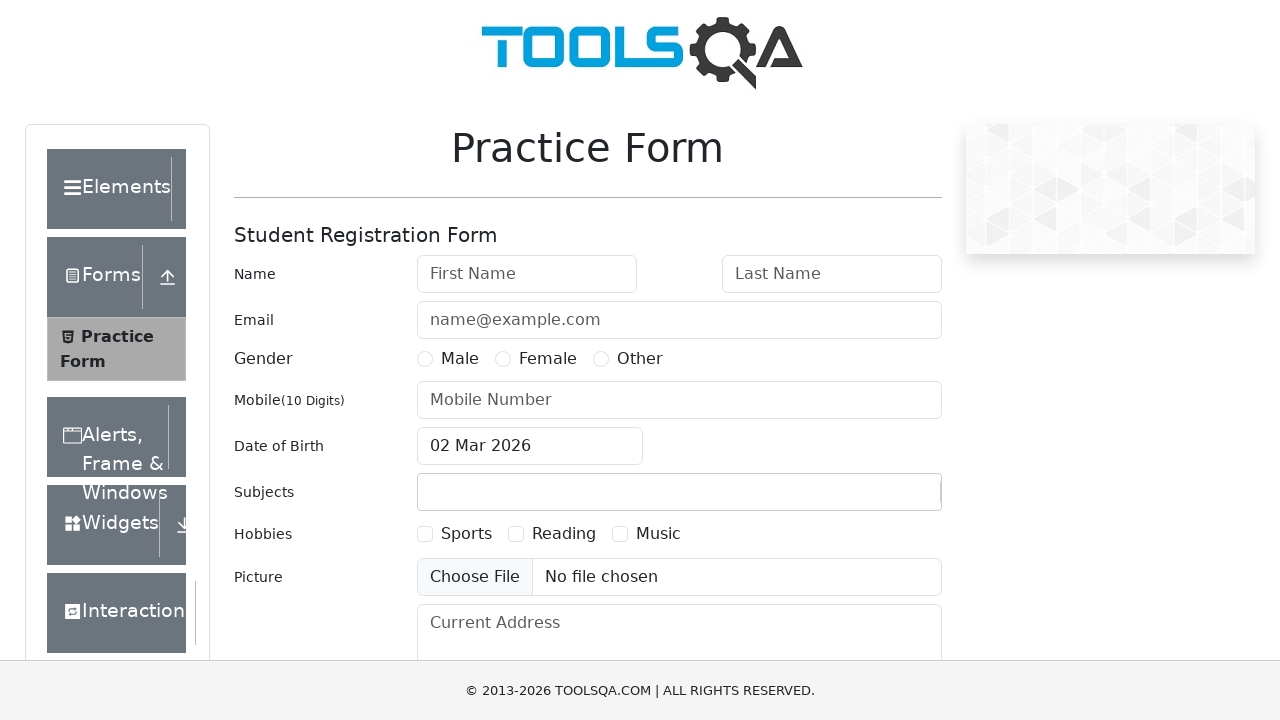